Tests signup validation with blank username and email fields

Starting URL: https://selenium-blog.herokuapp.com

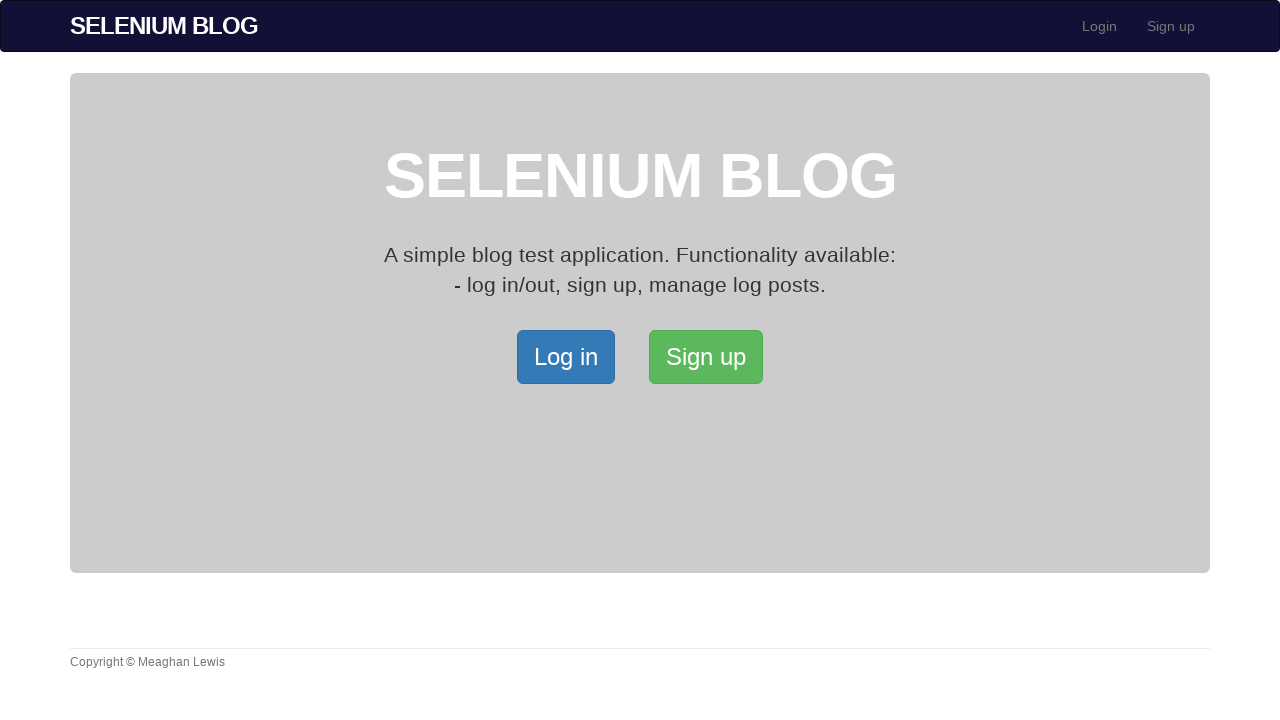

Navigated to signup page at https://selenium-blog.herokuapp.com
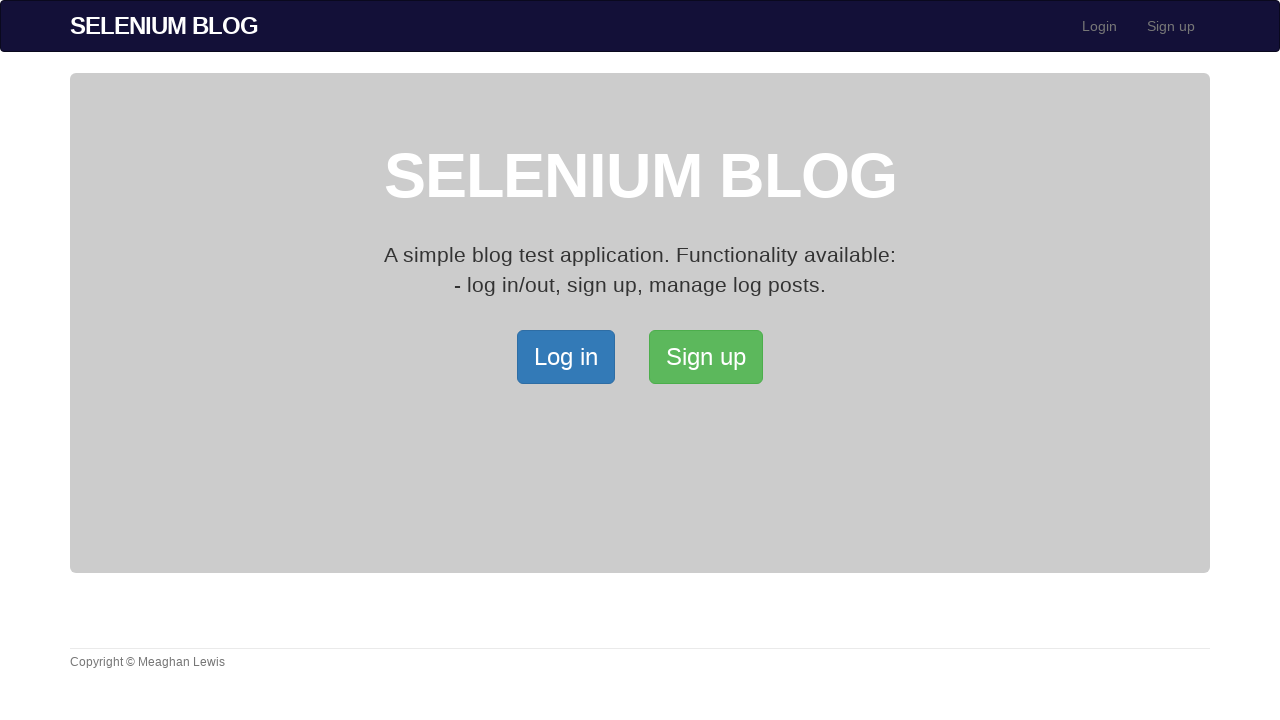

Clicked signup link in navigation at (1171, 26) on xpath=//*[@id="bs-example-navbar-collapse-1"]/ul/li[2]/a
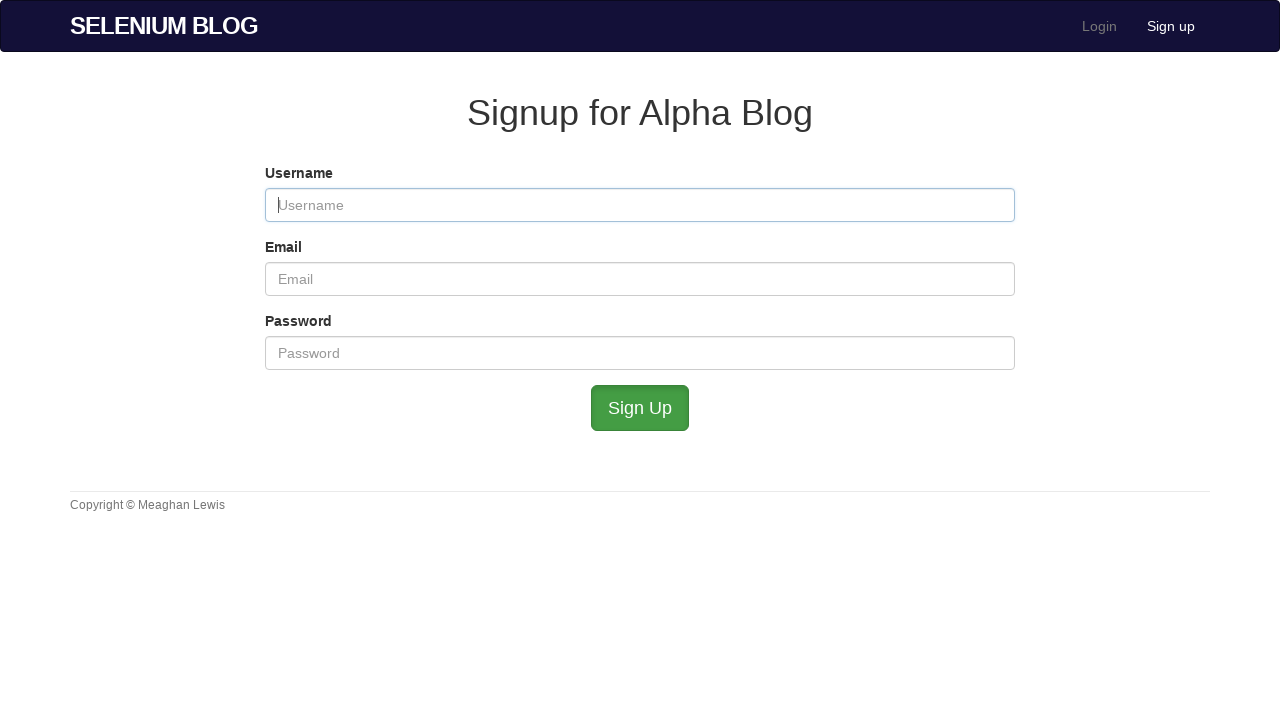

Left username field blank on #user_username
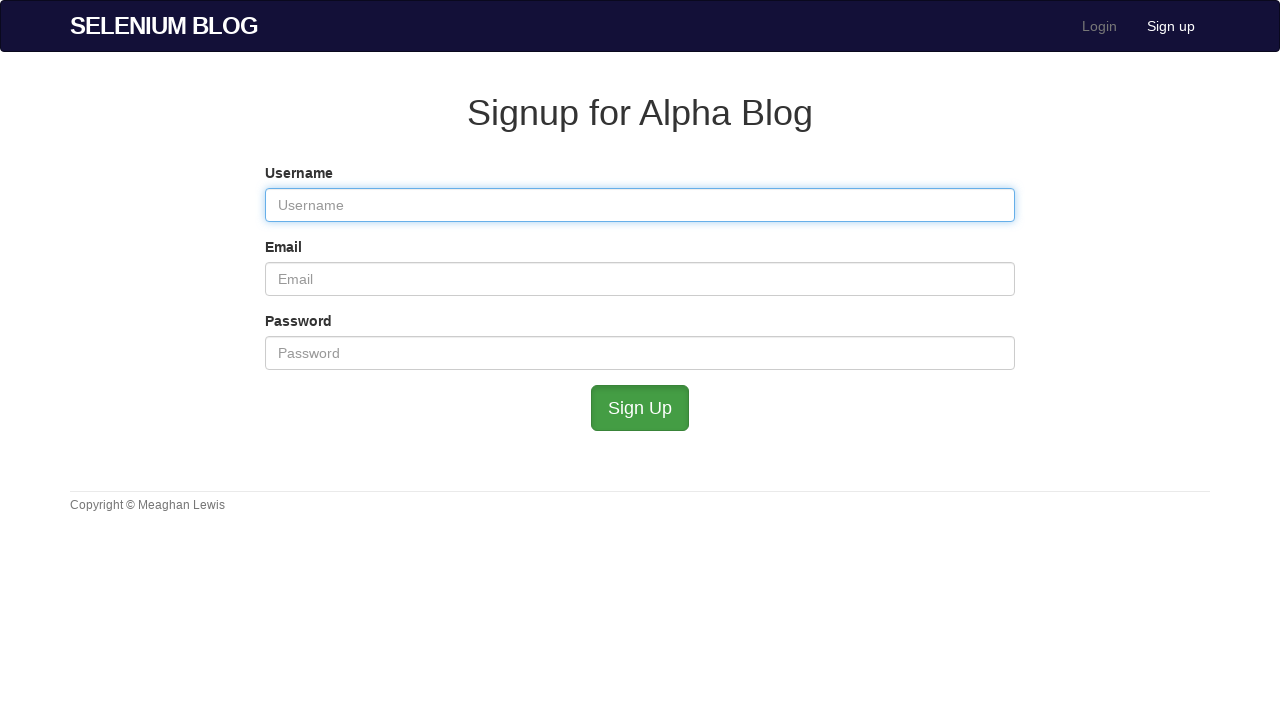

Left email field blank on #user_email
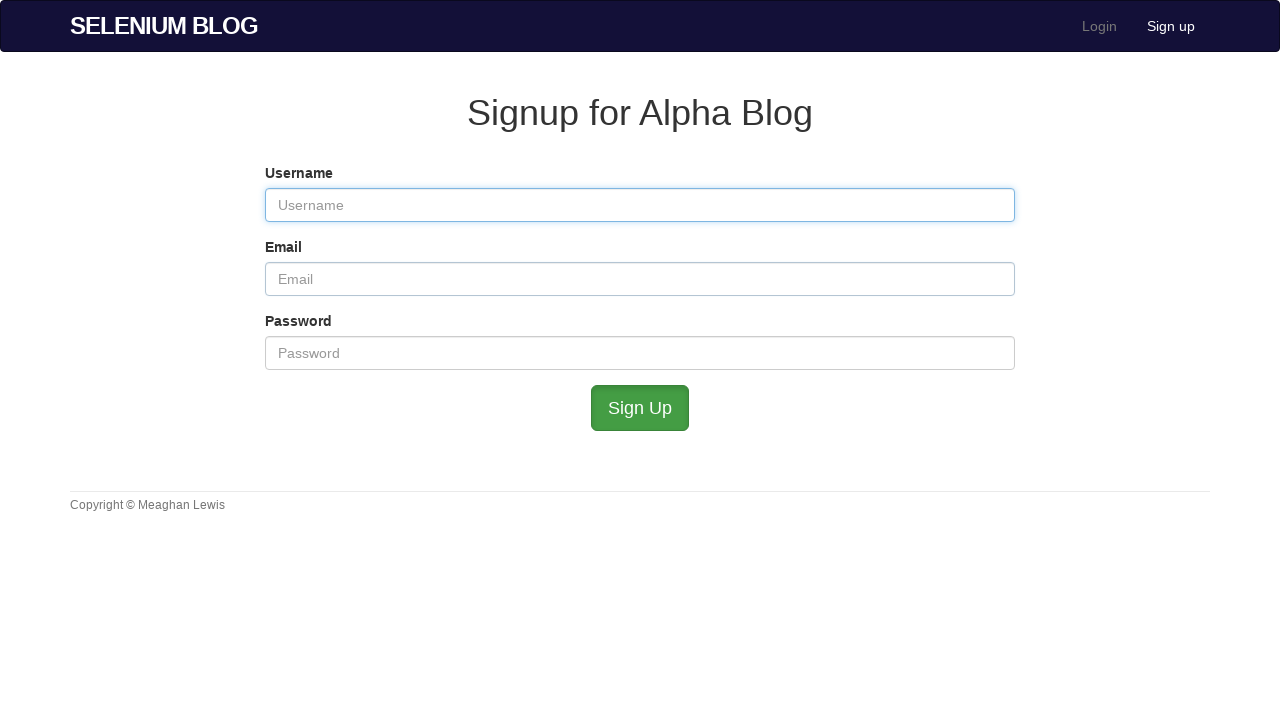

Filled password field with 'admin123' on #user_password
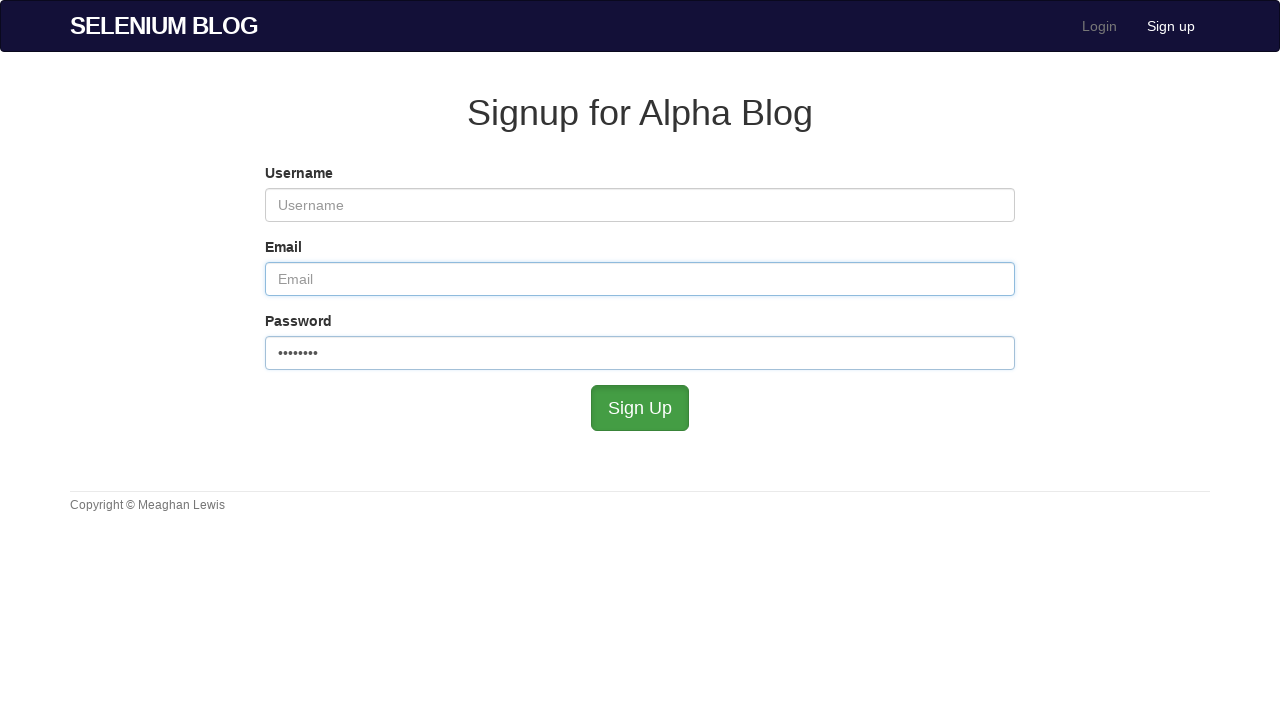

Clicked submit button to attempt signup with blank username and email at (640, 408) on #submit
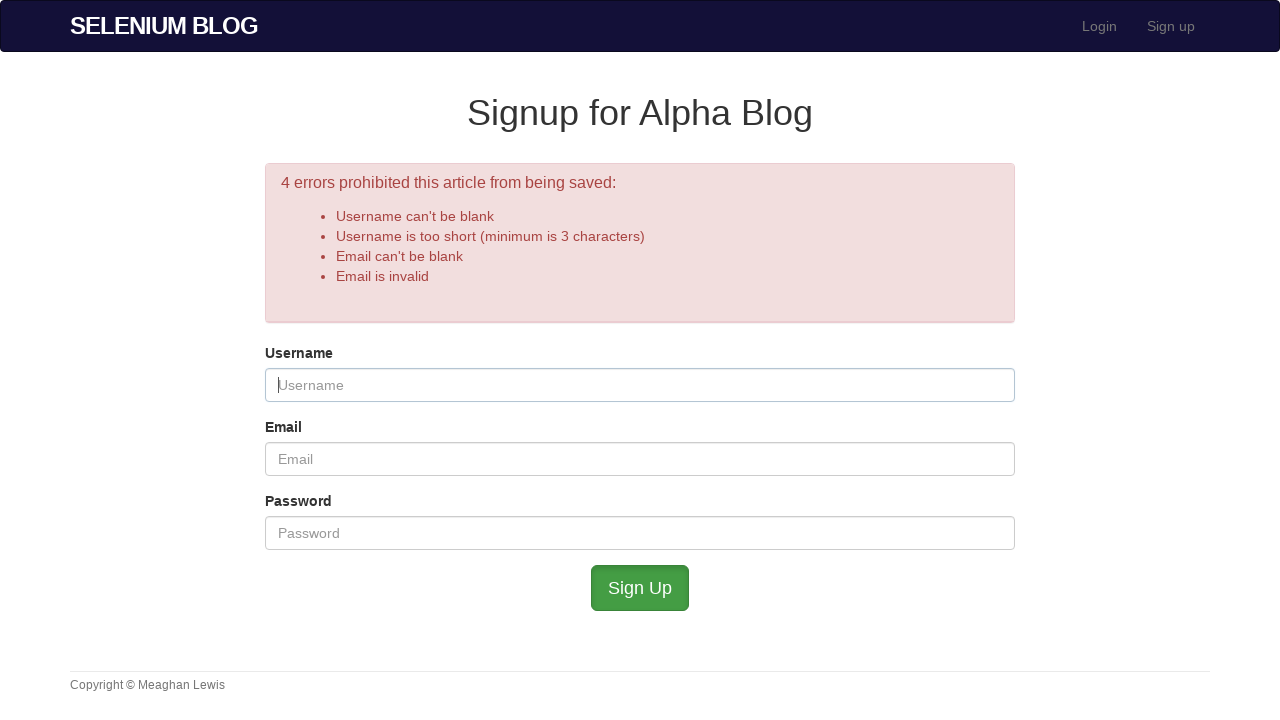

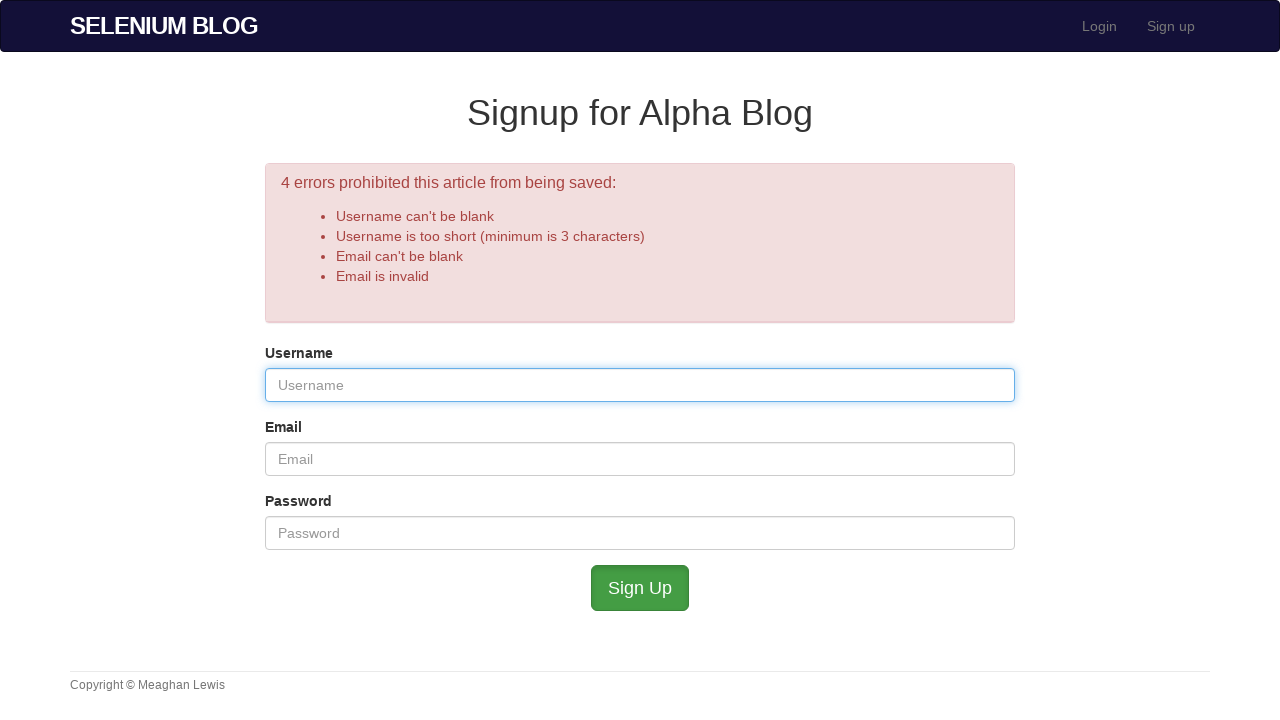